Tests registration form validation with password missing lowercase, expecting "Password should contain at least one character in lower case" error

Starting URL: https://anatoly-karpovich.github.io/demo-login-form/

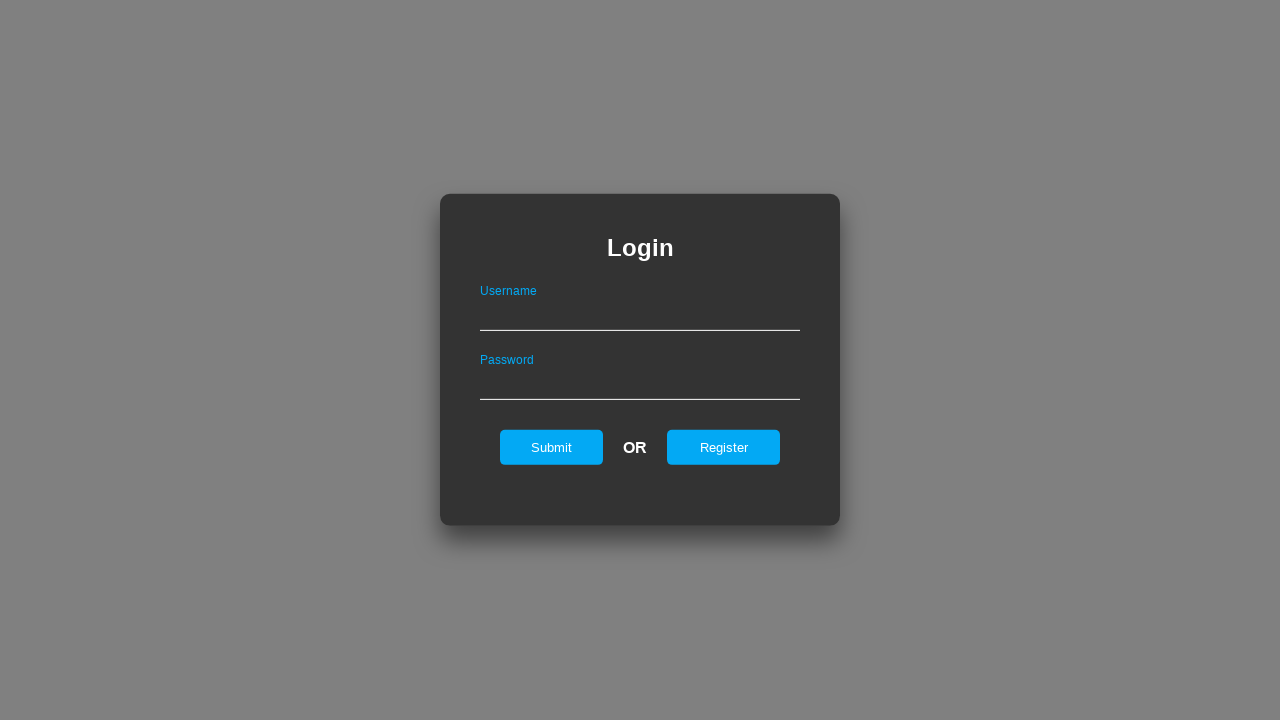

Login form loaded and visible
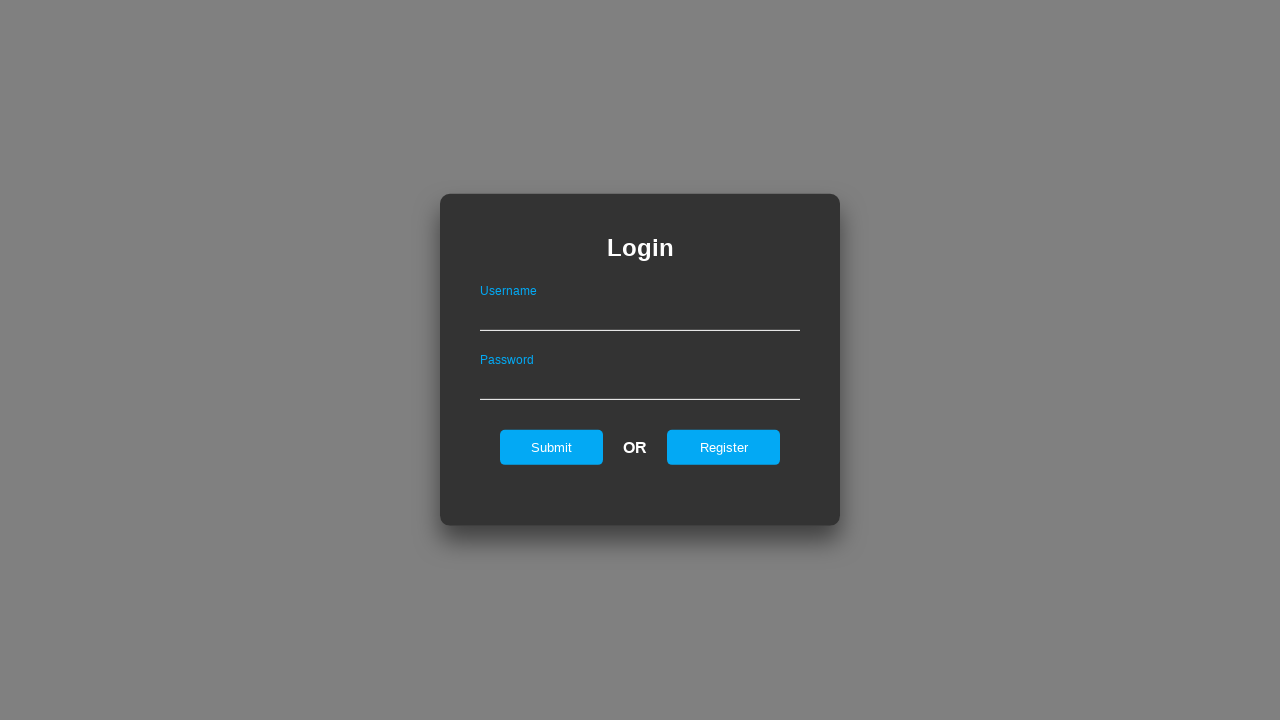

Clicked register button on login form at (724, 447) on #registerOnLogin
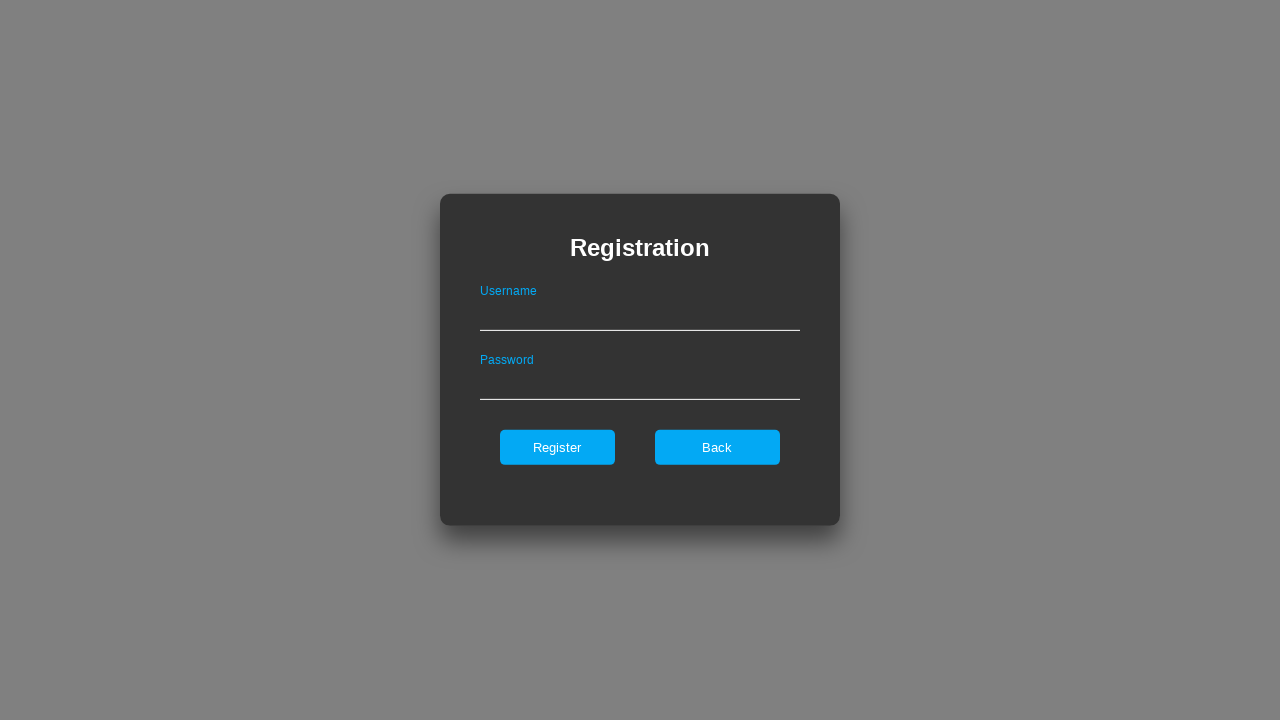

Register form loaded and visible
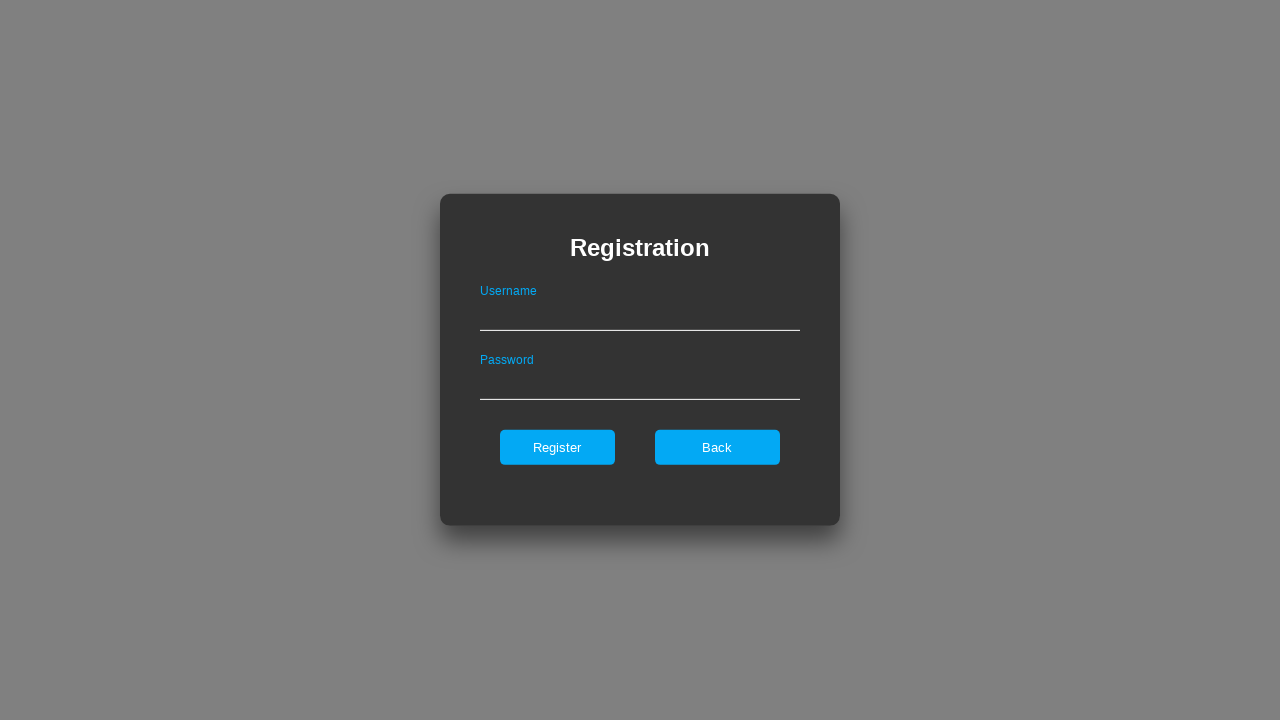

Filled username field with 'test@gmail.com' on #userNameOnRegister
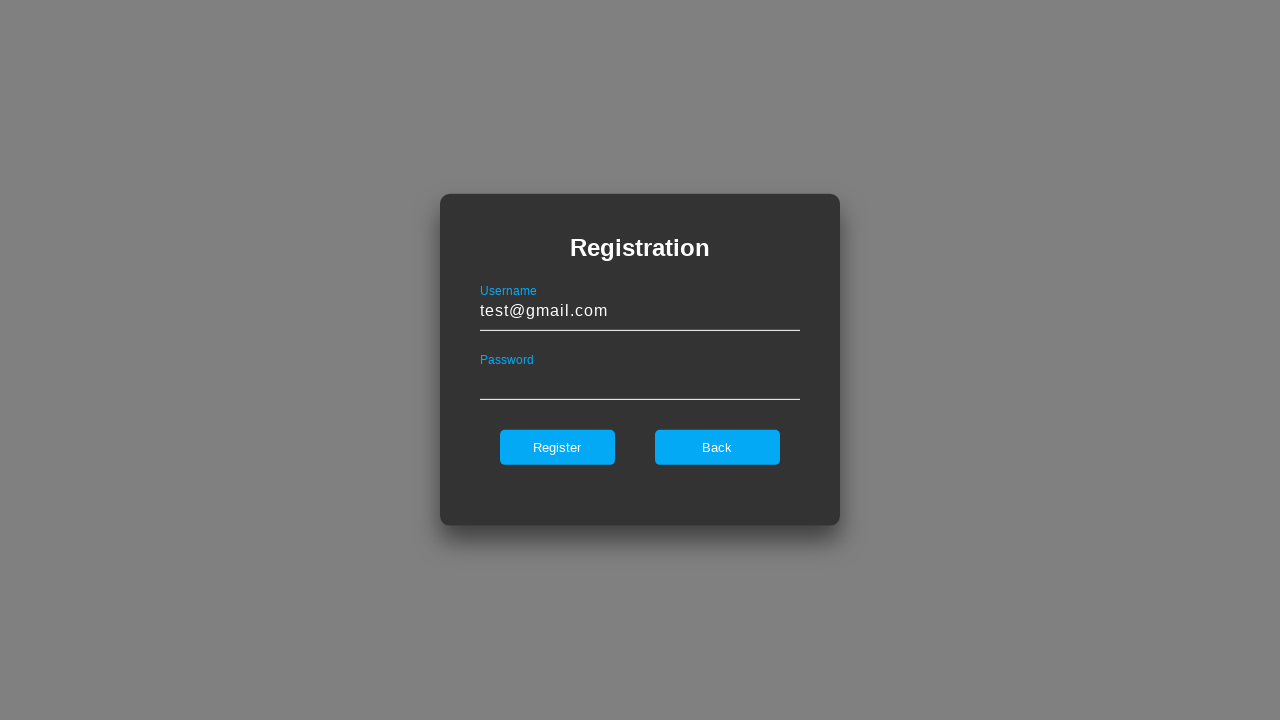

Filled password field with all uppercase password 'AAFFFFFA' on #passwordOnRegister
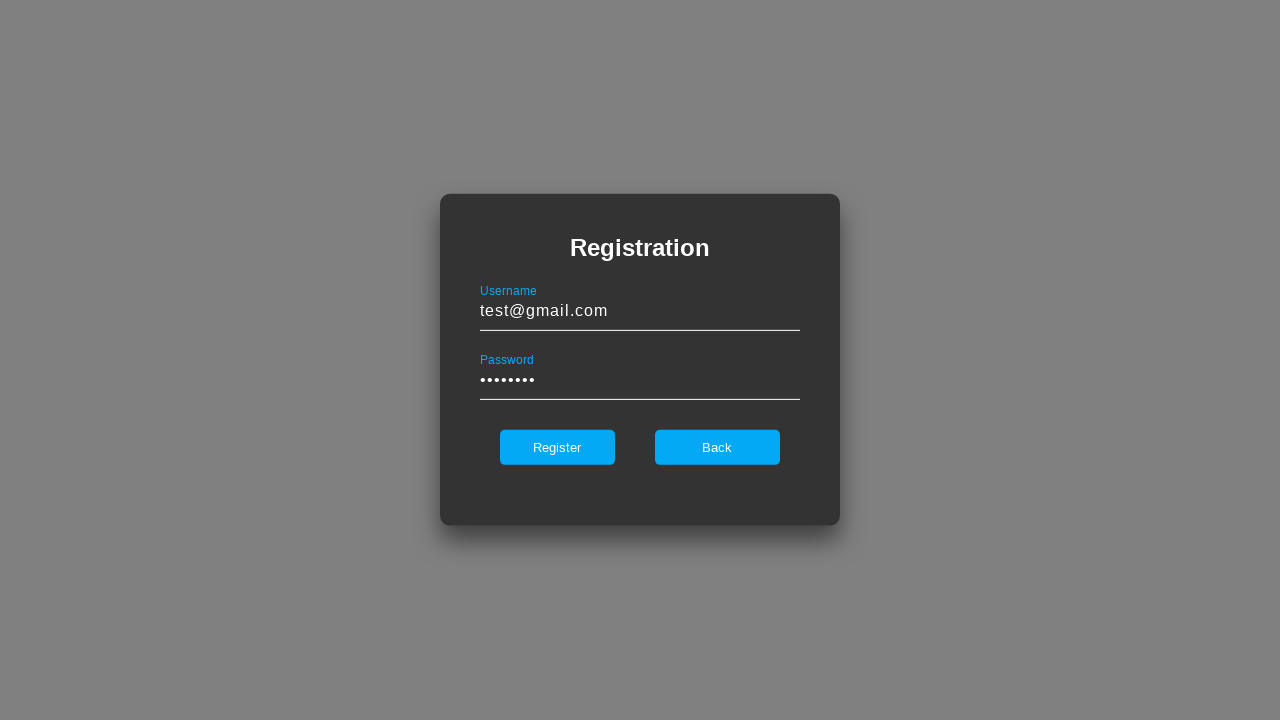

Clicked register button at (557, 447) on #register
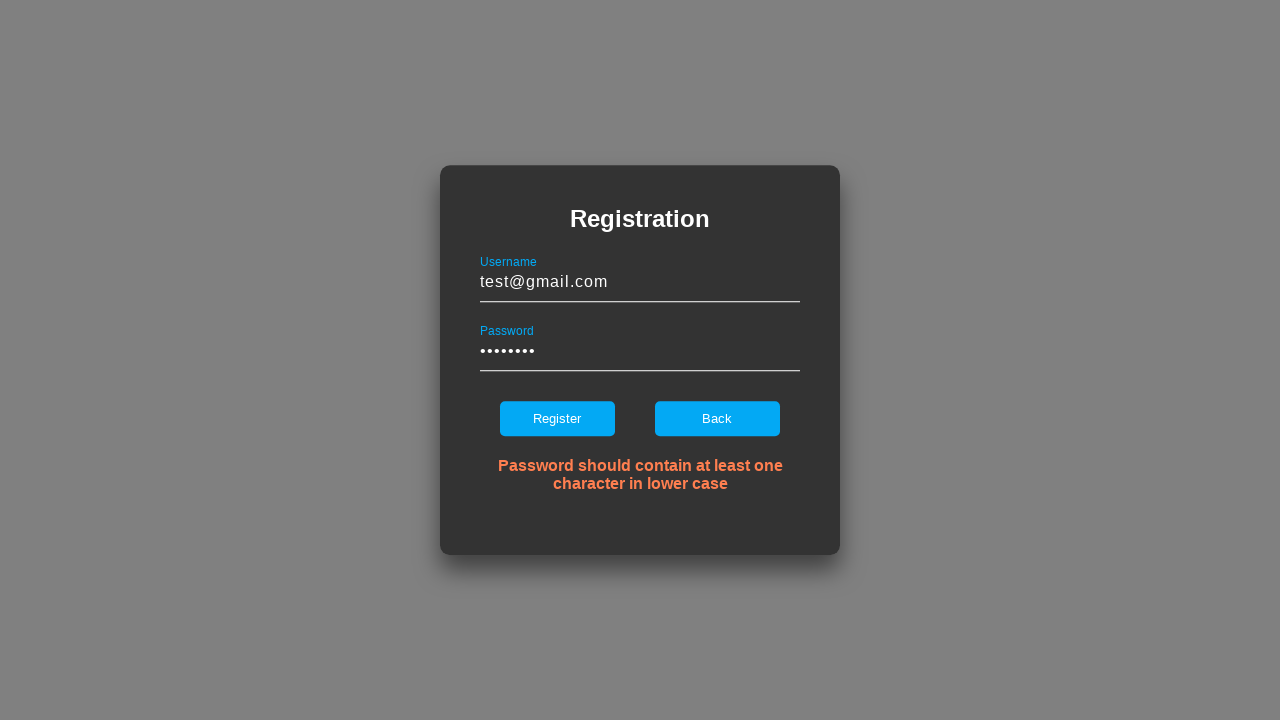

Error message appeared on register form
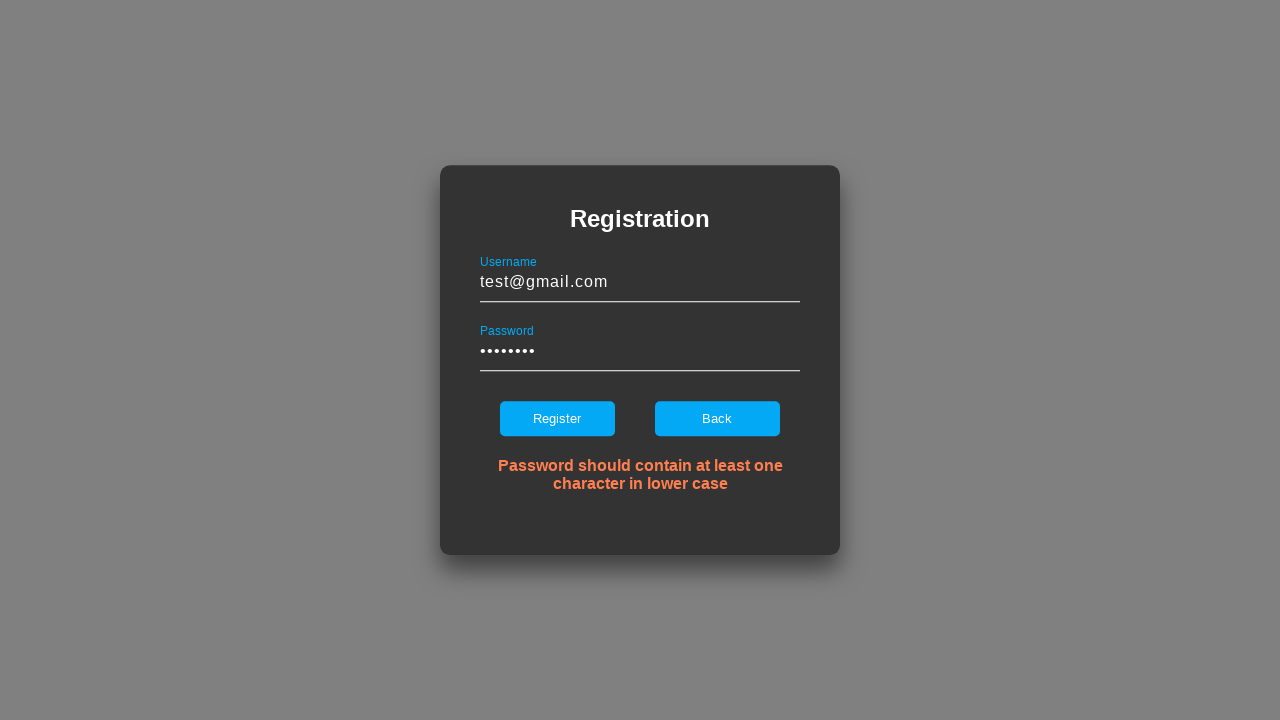

Verified error message: 'Password should contain at least one character in lower case'
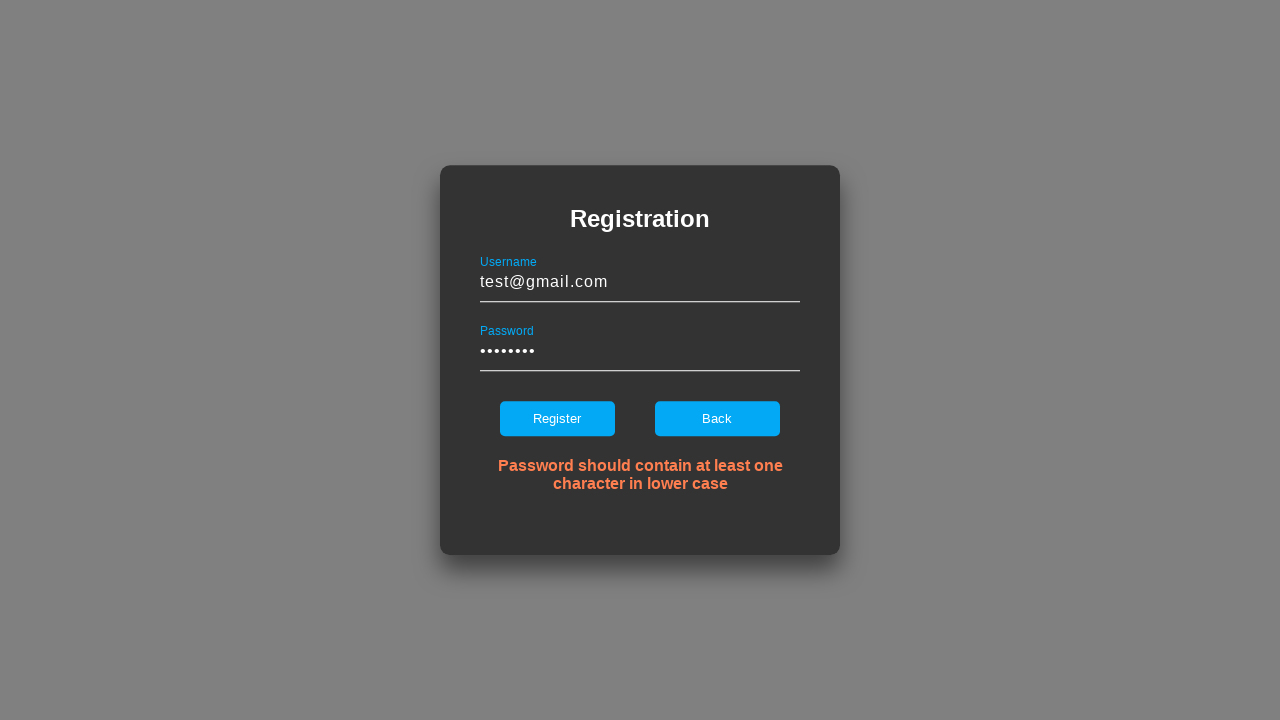

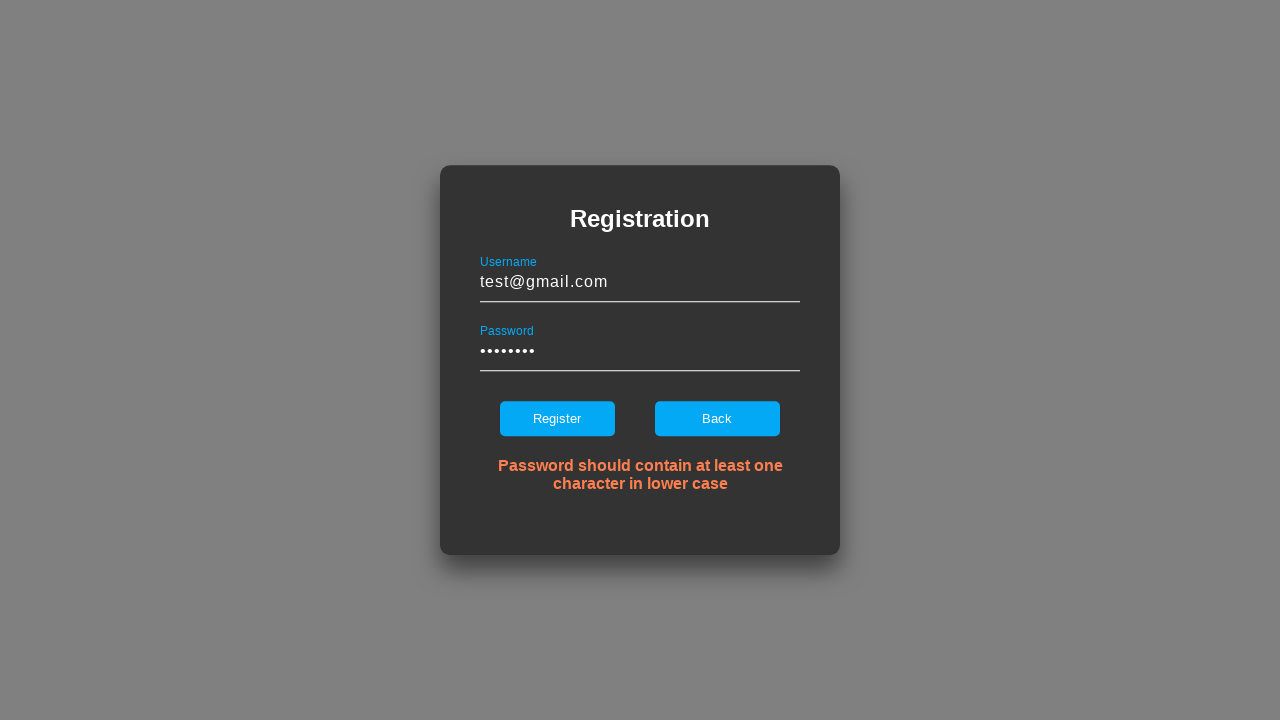